Navigates through French language pages on Martspec website and verifies that page titles and meta description tags are present and accessible.

Starting URL: https://martspec.com/fr

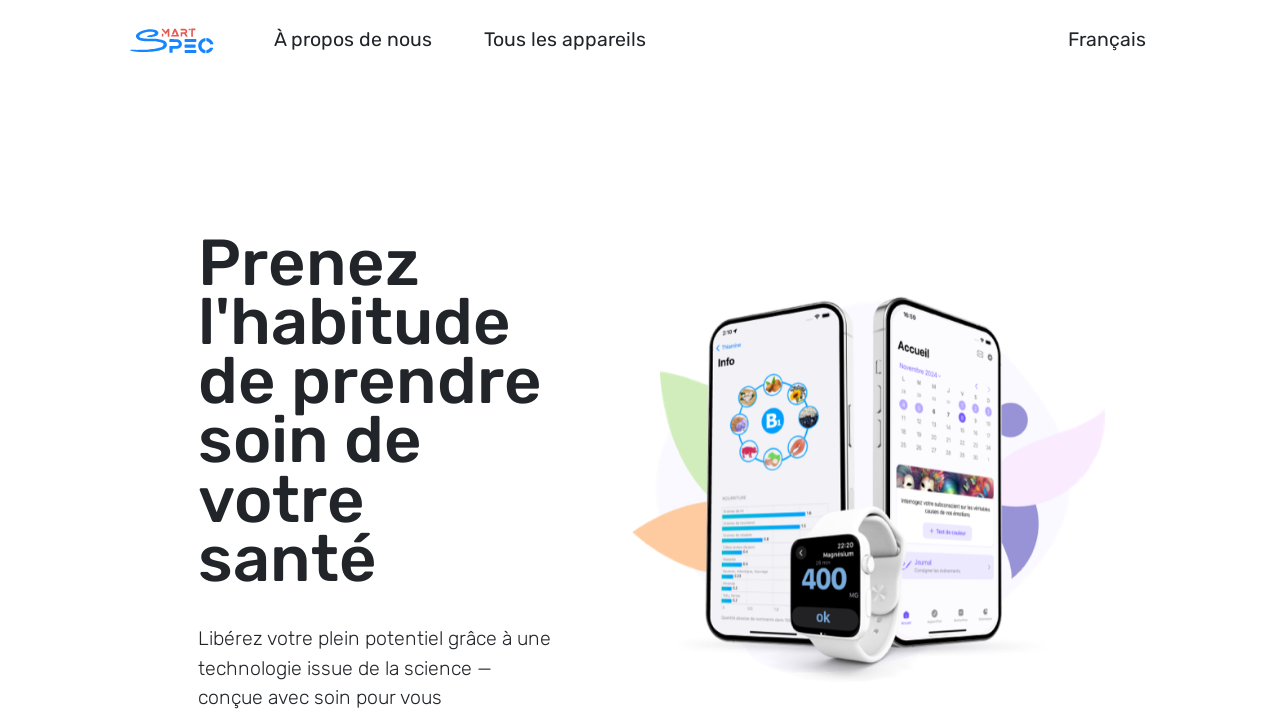

Waited for domcontentloaded on initial French homepage
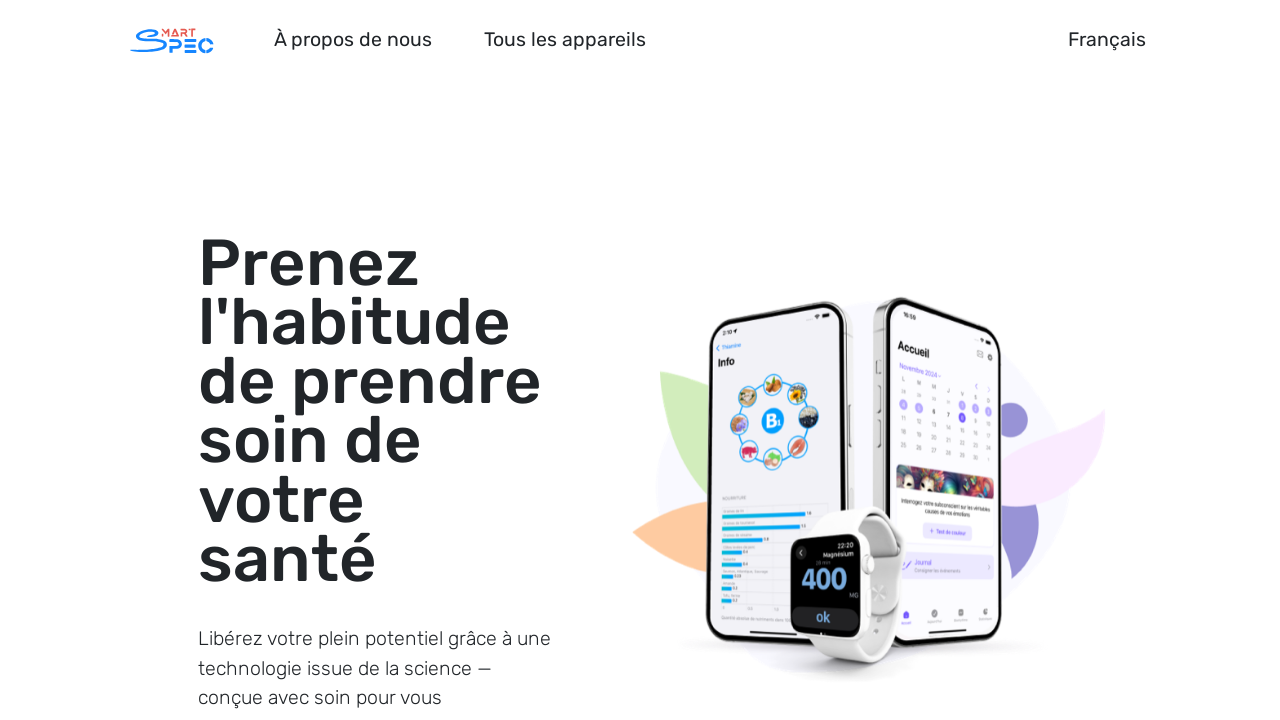

Retrieved meta description tag from initial page
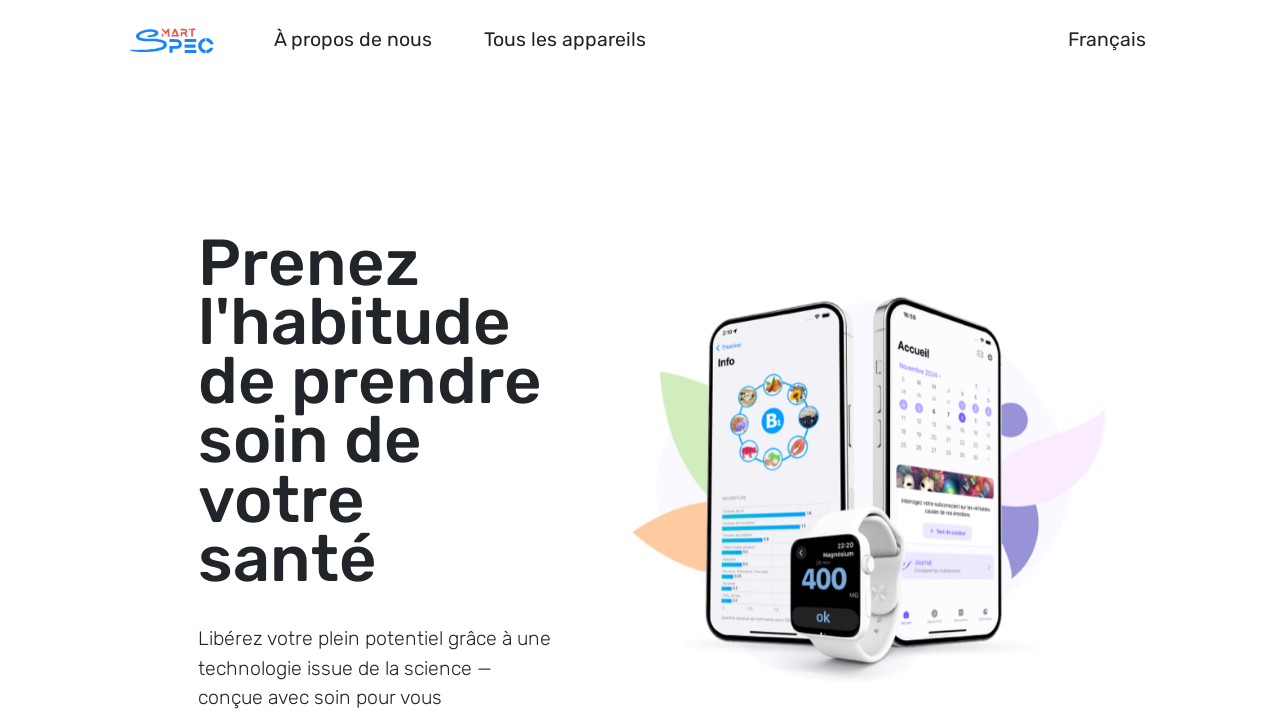

Navigated to French page: /fr/about
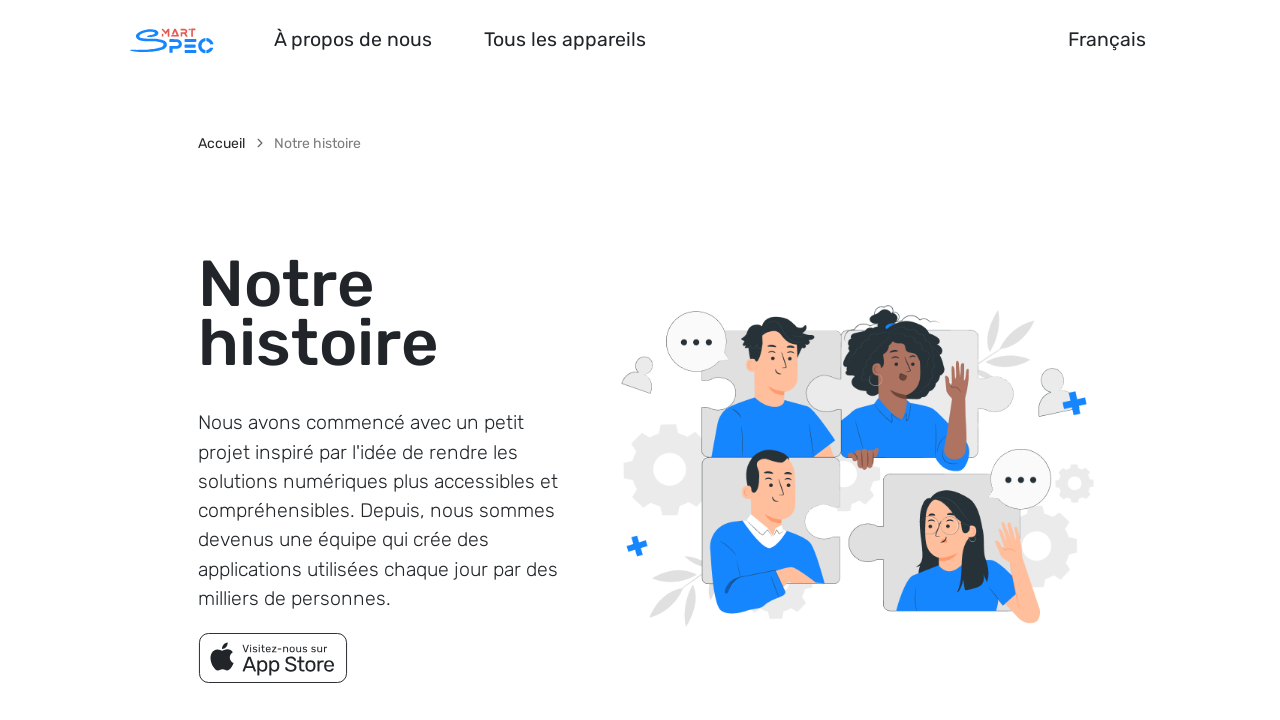

Waited for page load on /fr/about
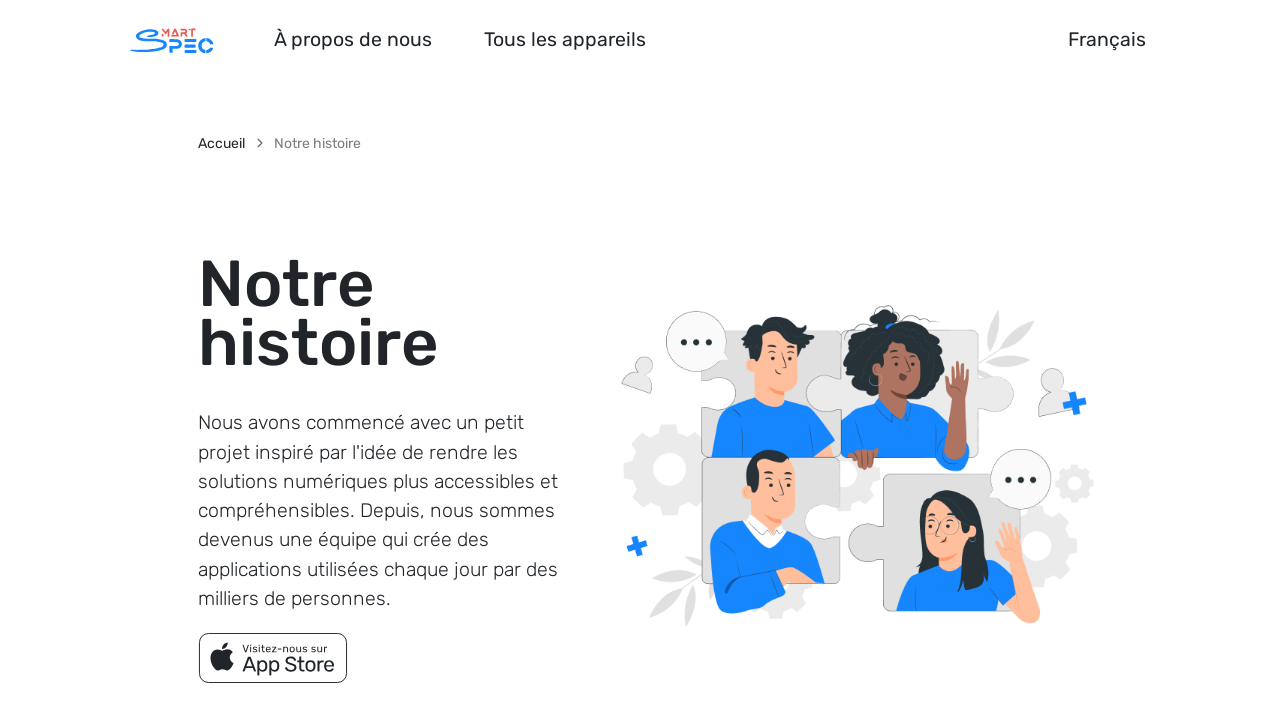

Retrieved meta description tag from /fr/about
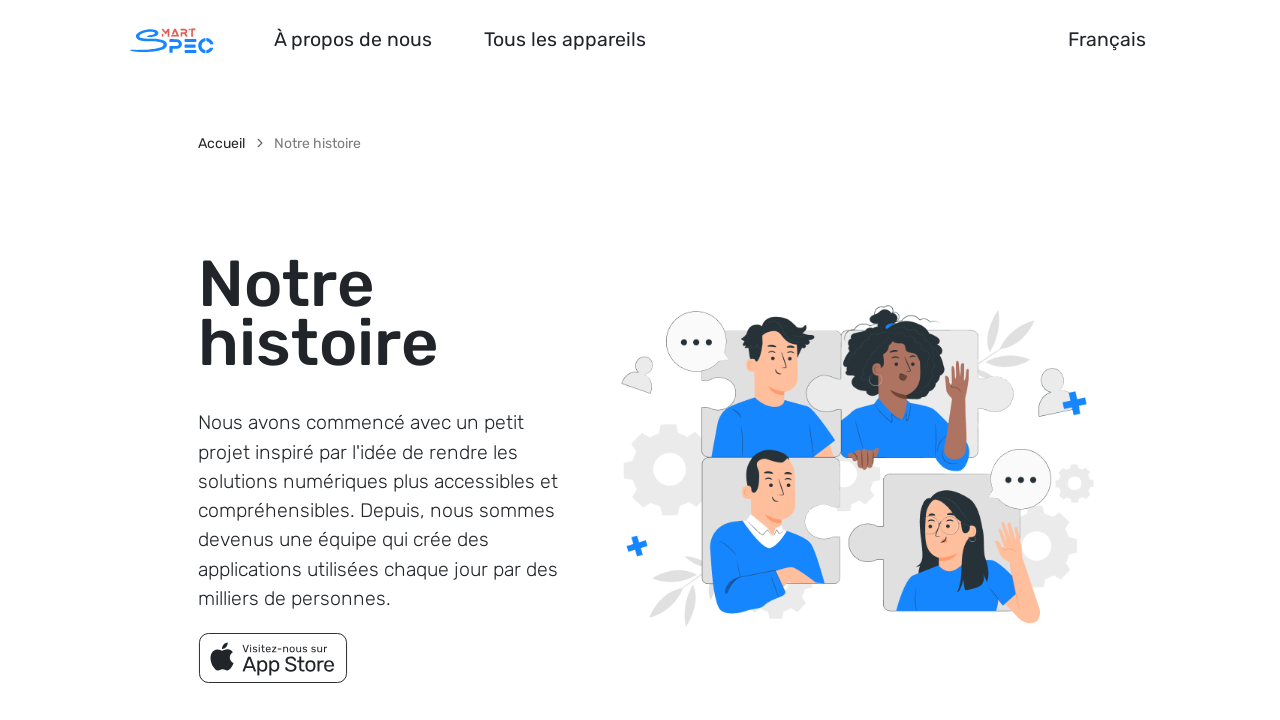

Navigated to French page: /fr/privacy-policy
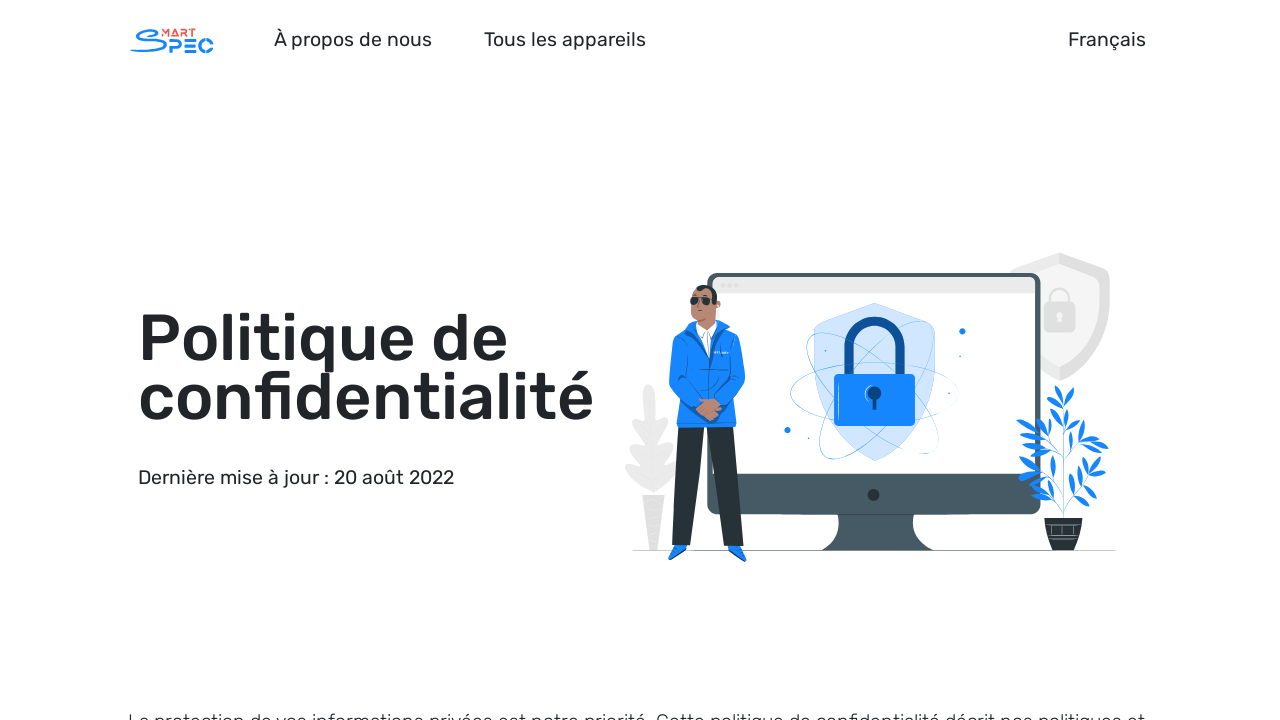

Waited for page load on /fr/privacy-policy
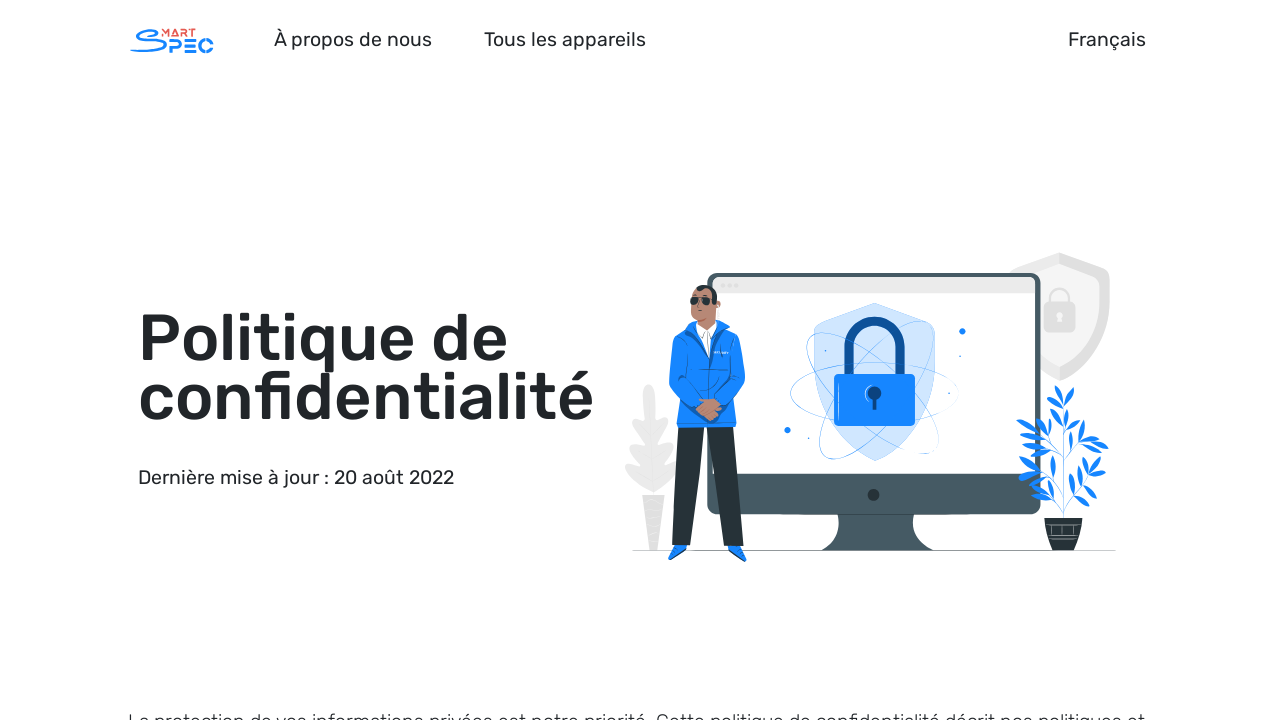

Retrieved meta description tag from /fr/privacy-policy
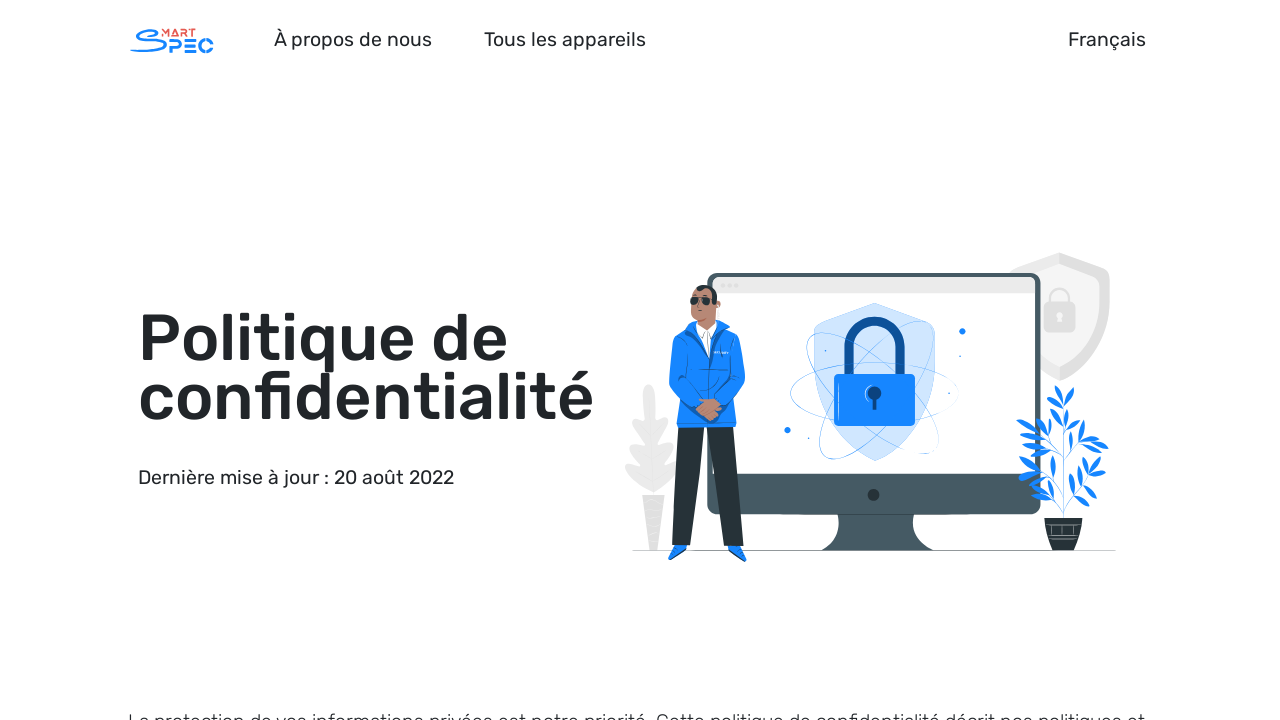

Navigated to French page: /fr/mission
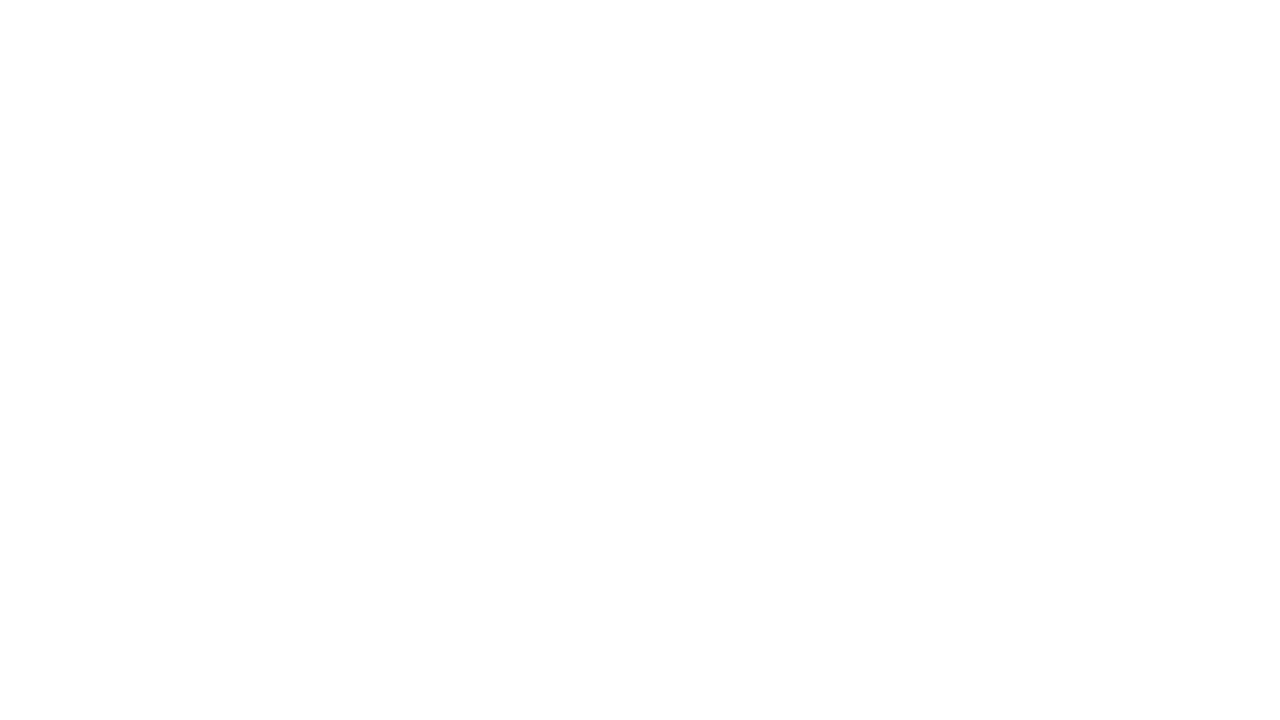

Waited for page load on /fr/mission
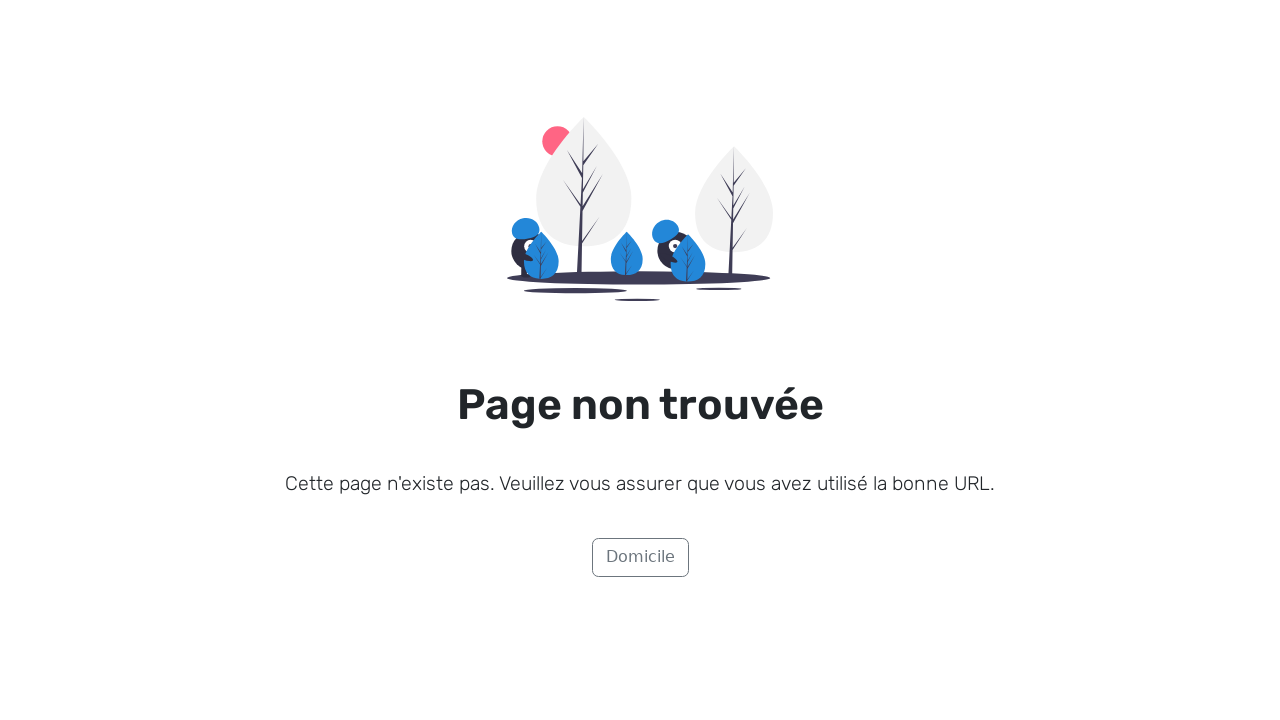

Retrieved meta description tag from /fr/mission
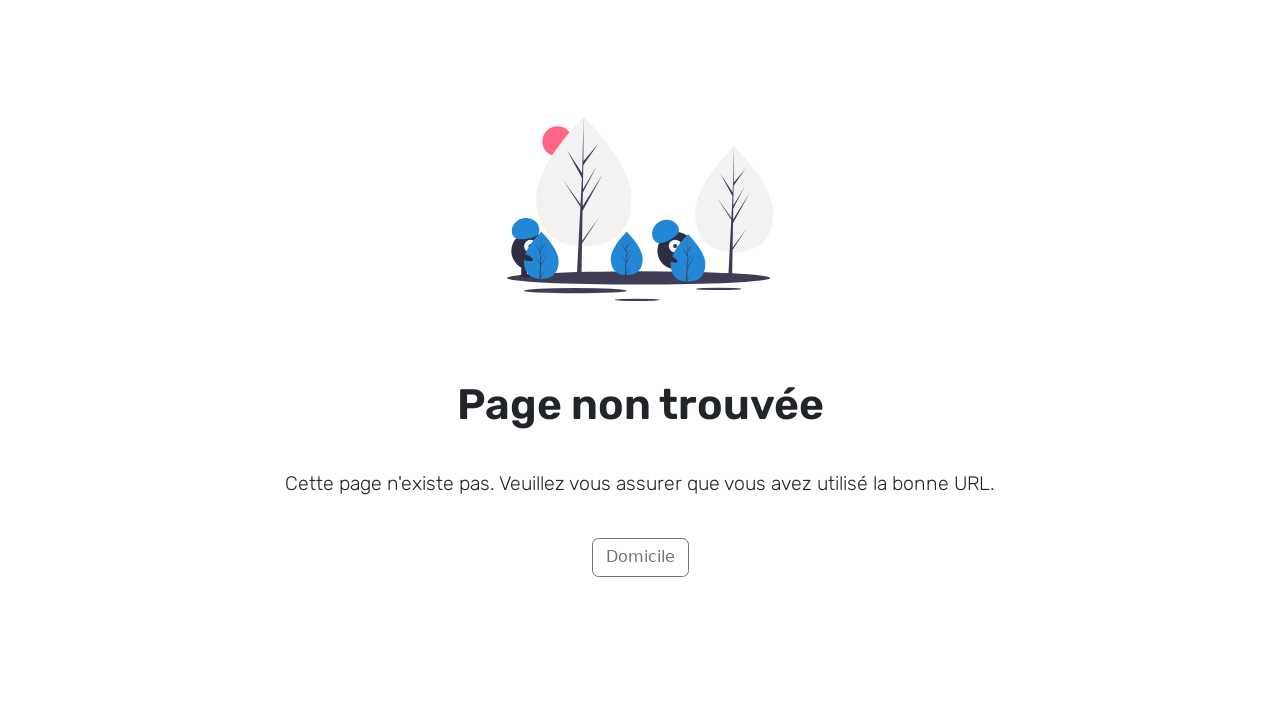

Navigated to French page: /fr/team
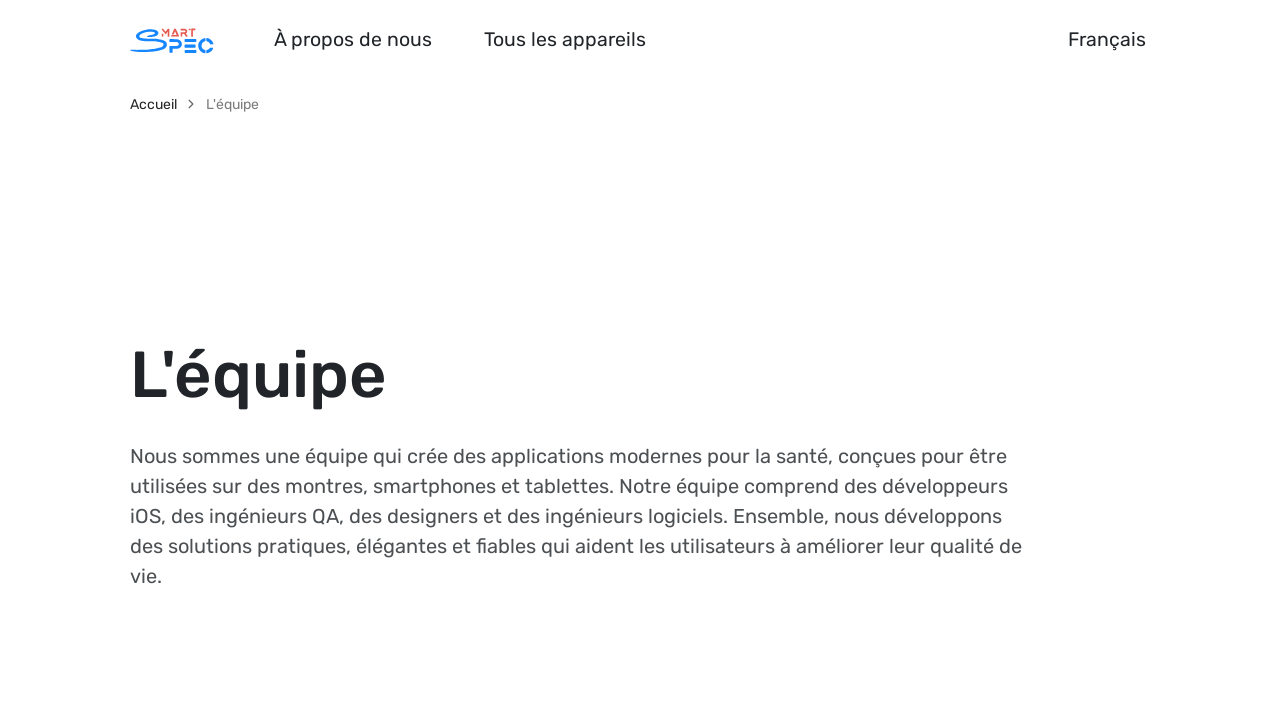

Waited for page load on /fr/team
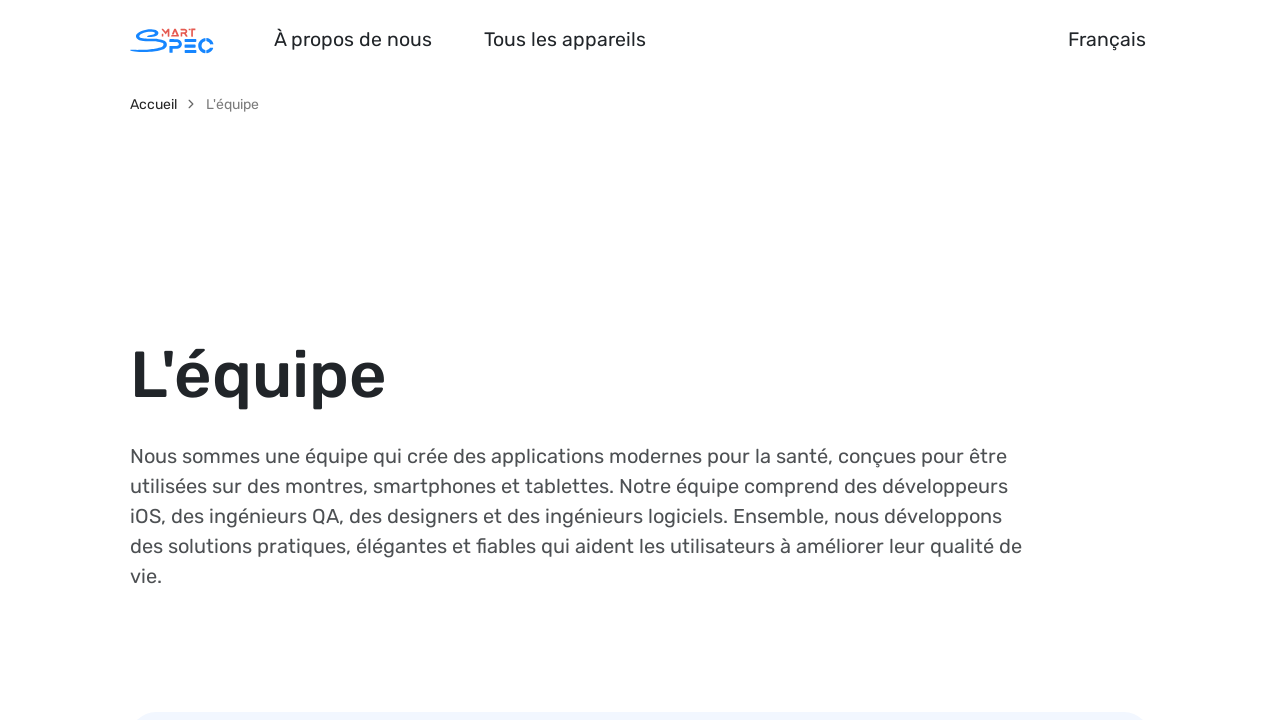

Retrieved meta description tag from /fr/team
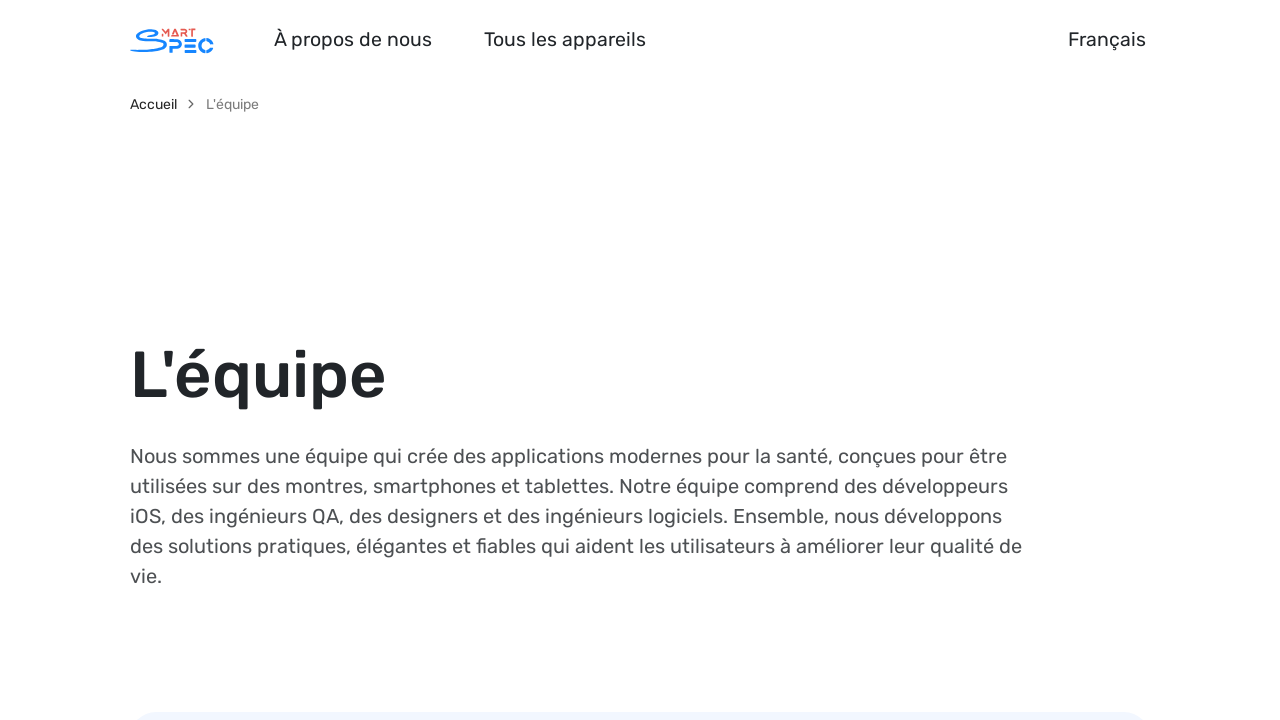

Navigated to French page: /fr/bodymass
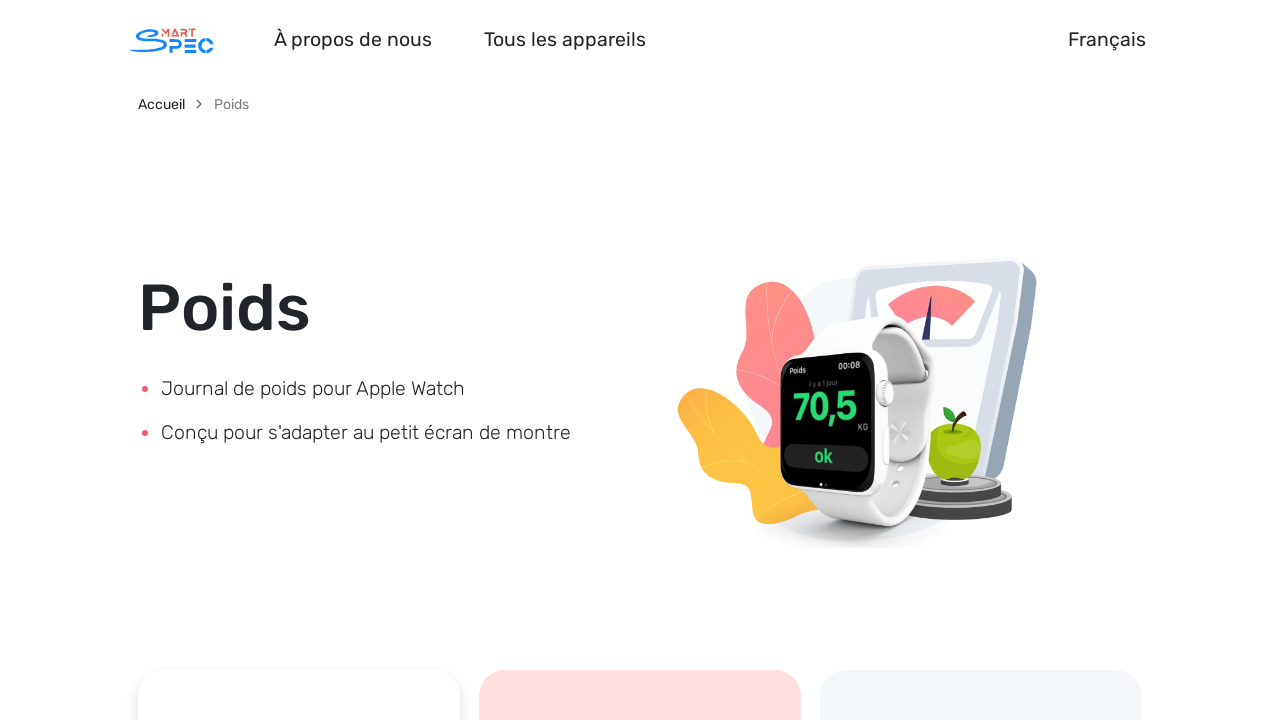

Waited for page load on /fr/bodymass
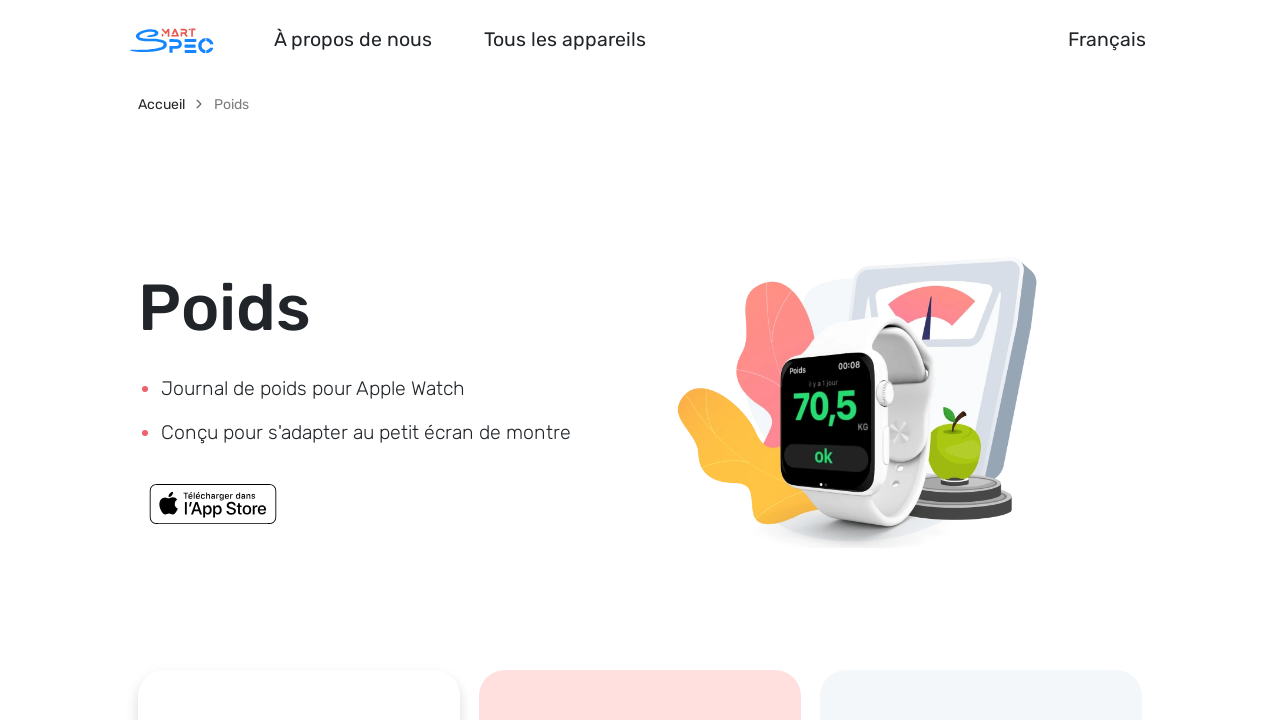

Retrieved meta description tag from /fr/bodymass
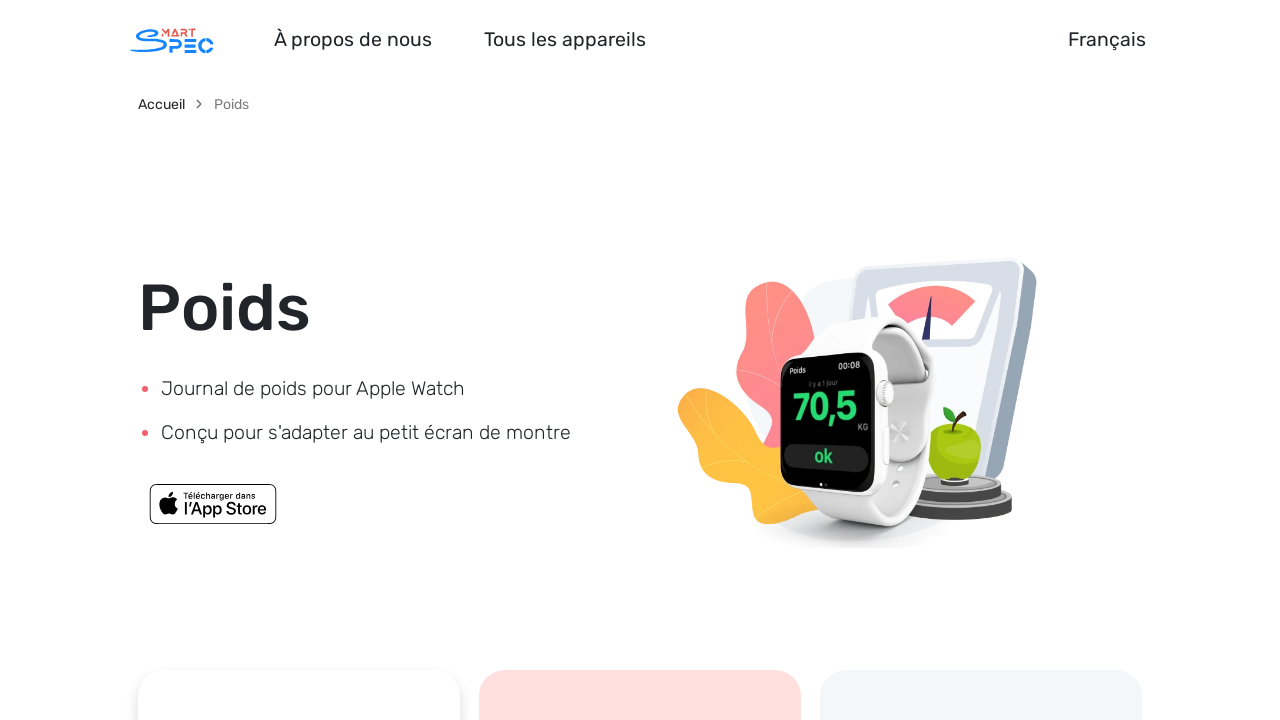

Navigated to French page: /fr/bodyzinc
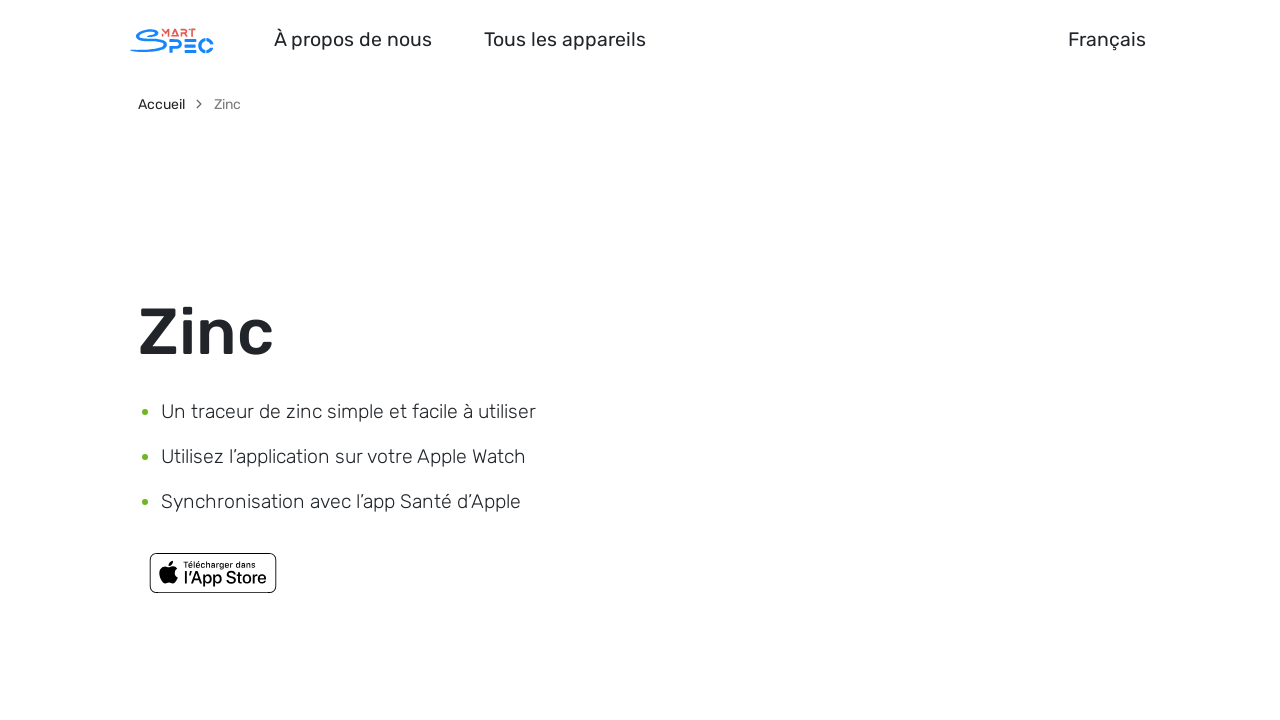

Waited for page load on /fr/bodyzinc
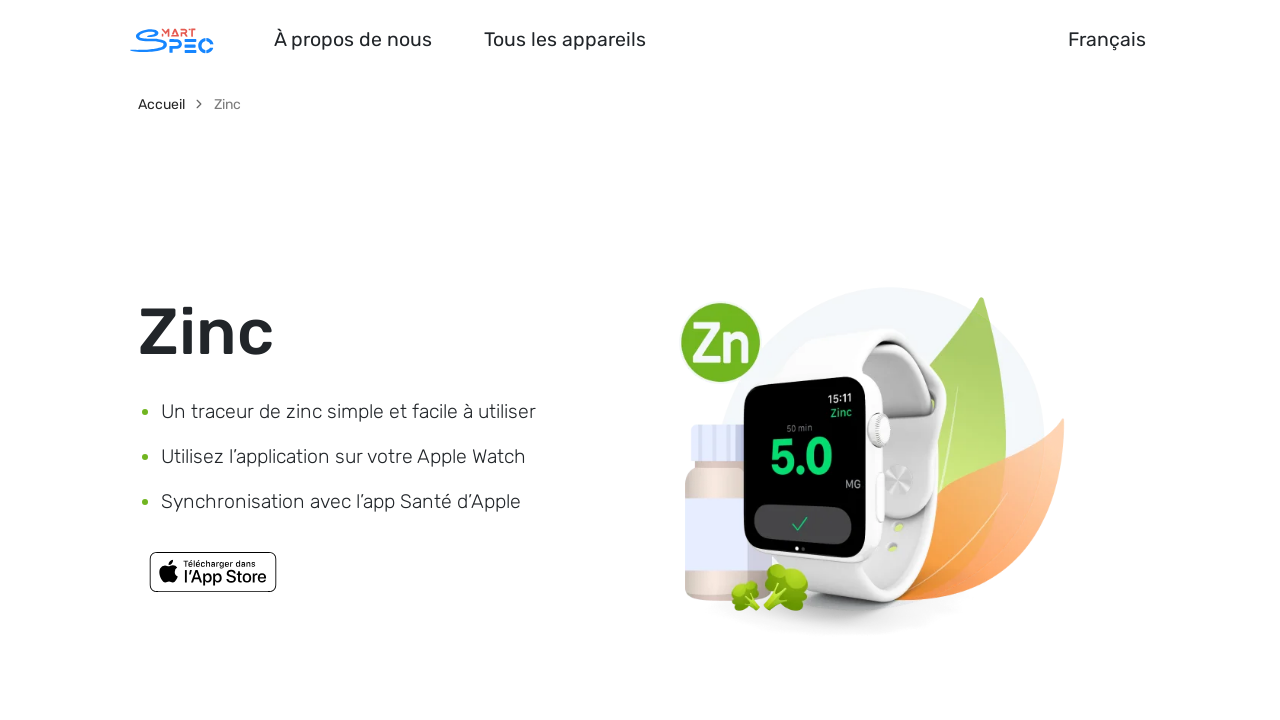

Retrieved meta description tag from /fr/bodyzinc
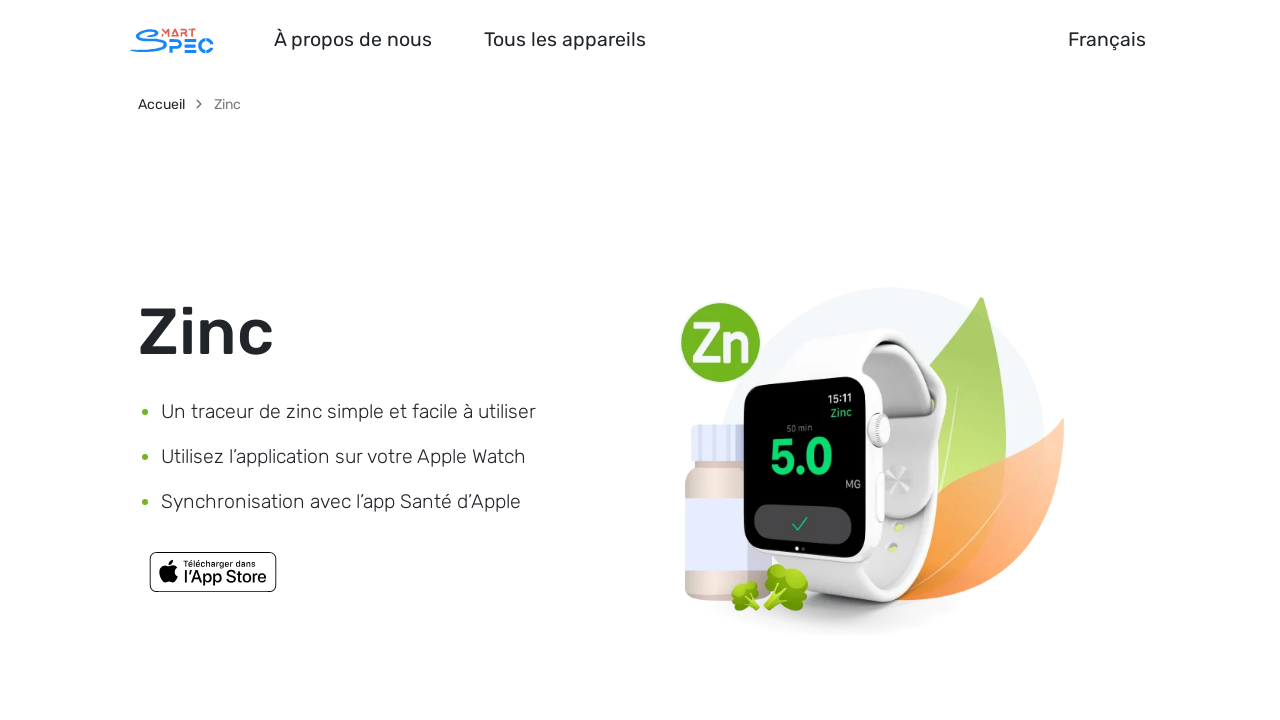

Navigated to French page: /fr/bodysize
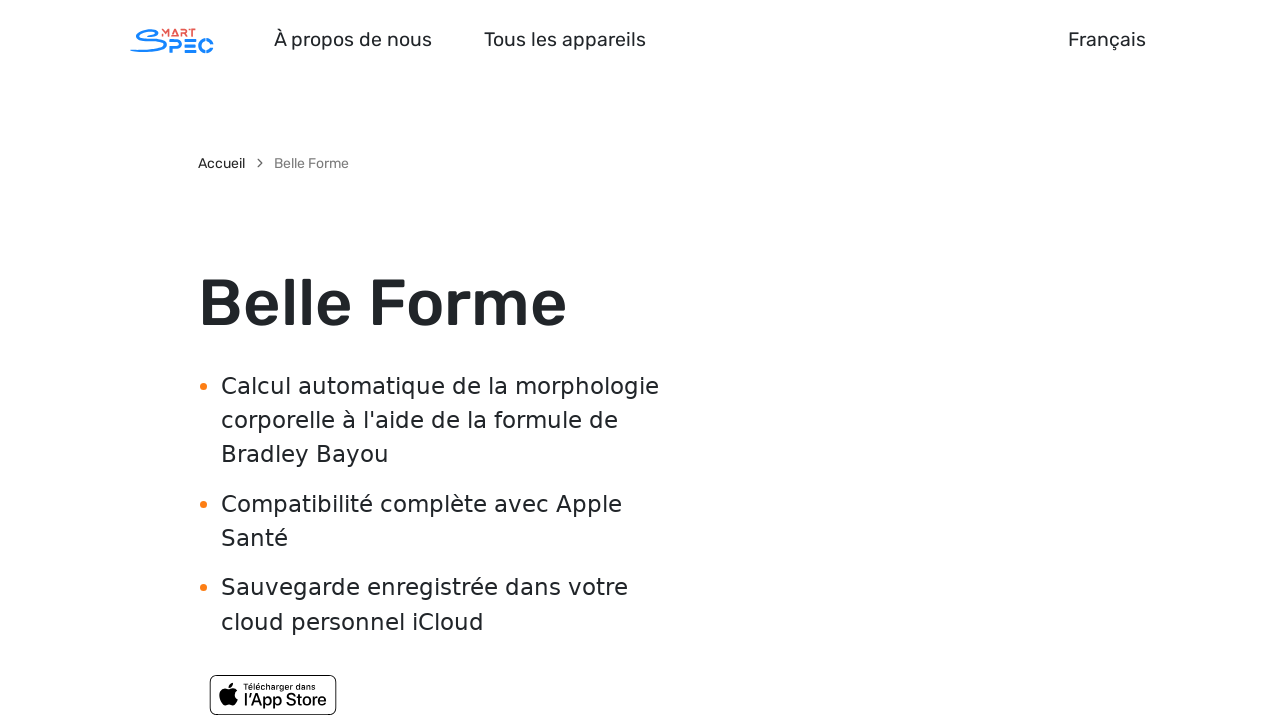

Waited for page load on /fr/bodysize
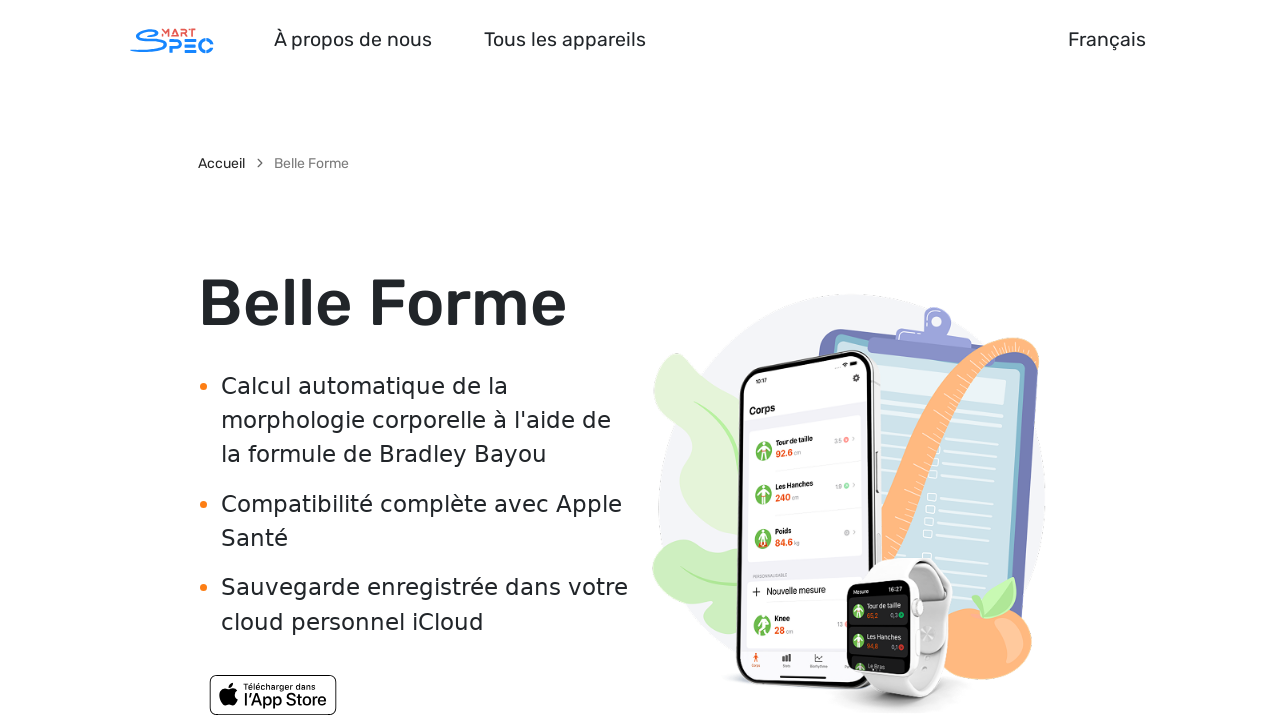

Retrieved meta description tag from /fr/bodysize
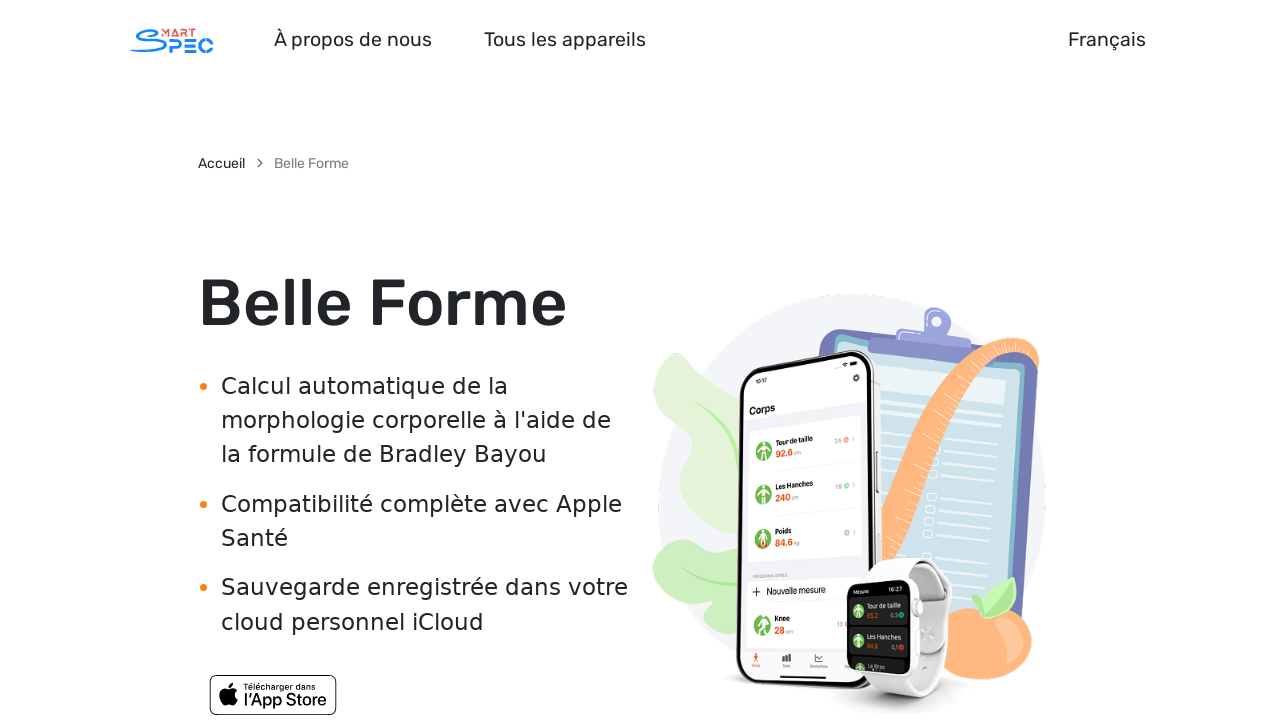

Navigated to French page: /fr/electrolyte
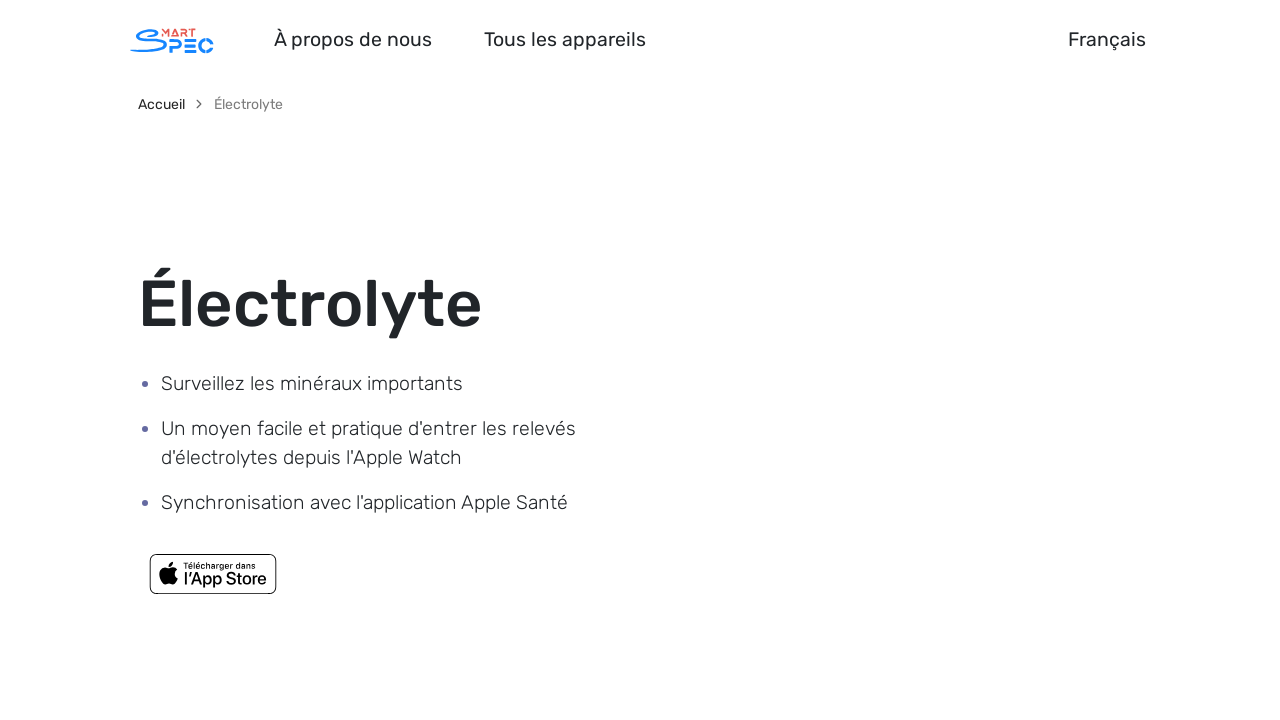

Waited for page load on /fr/electrolyte
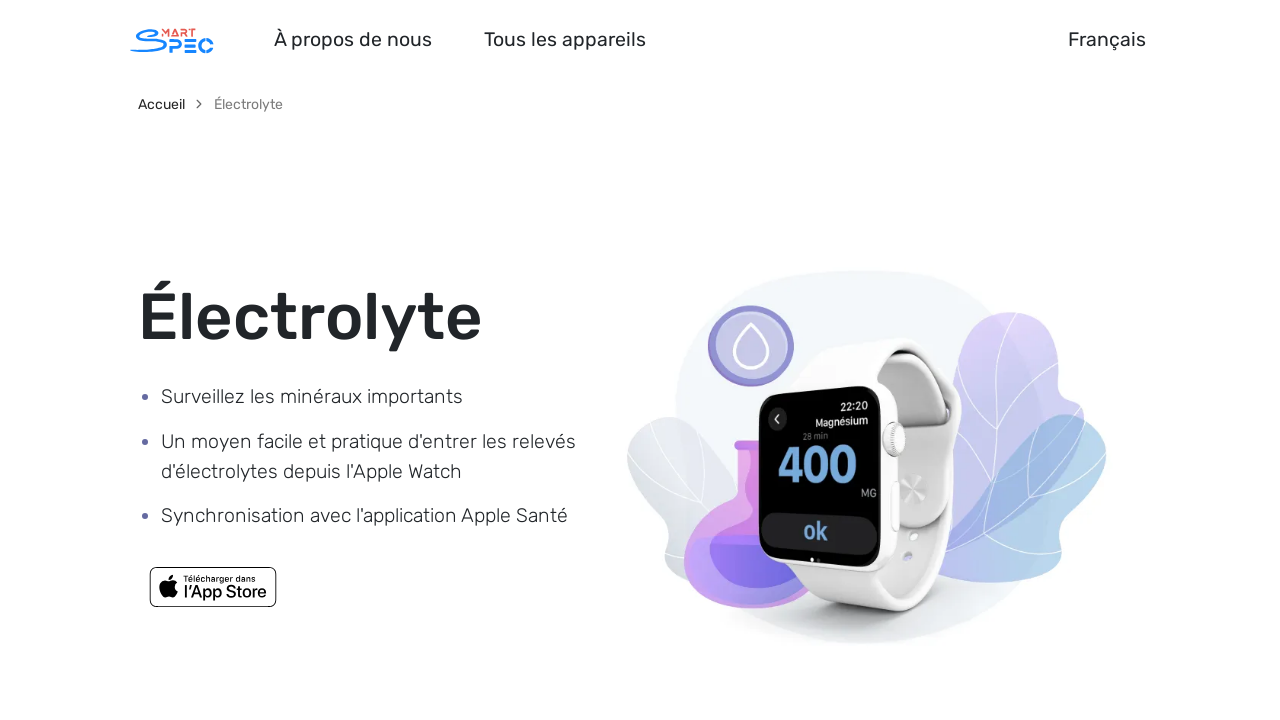

Retrieved meta description tag from /fr/electrolyte
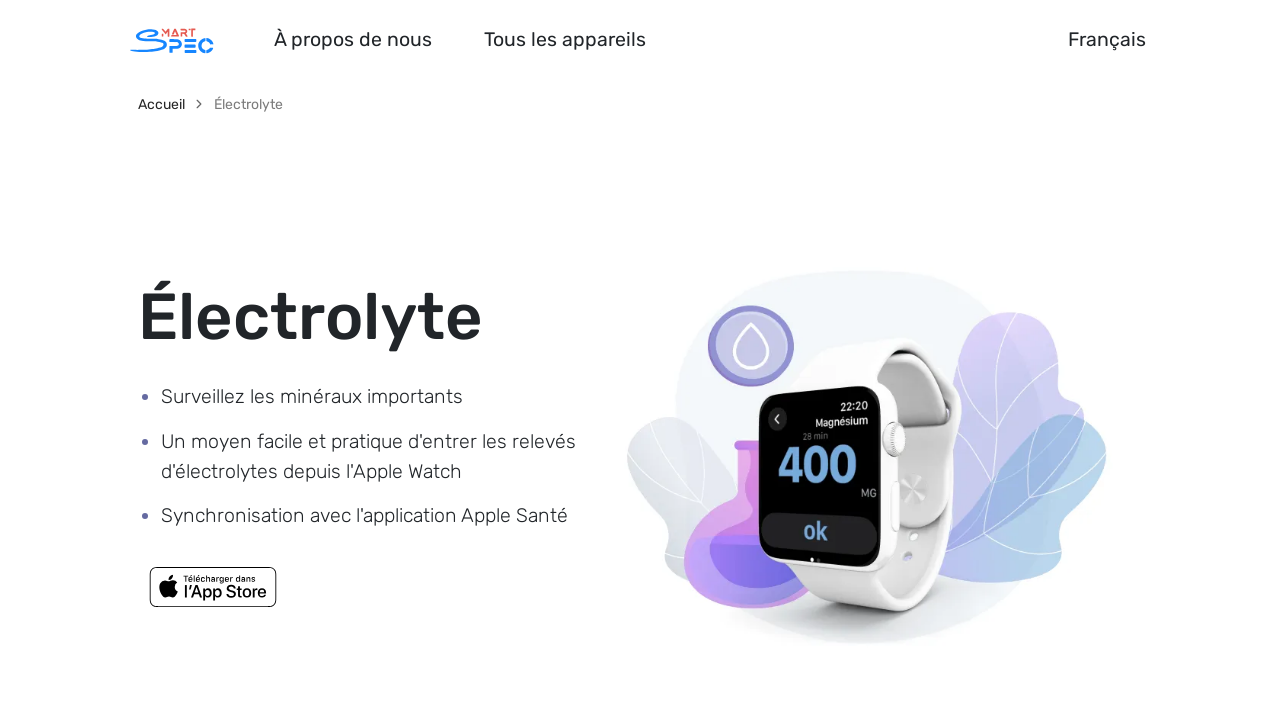

Navigated to French page: /fr/emotion
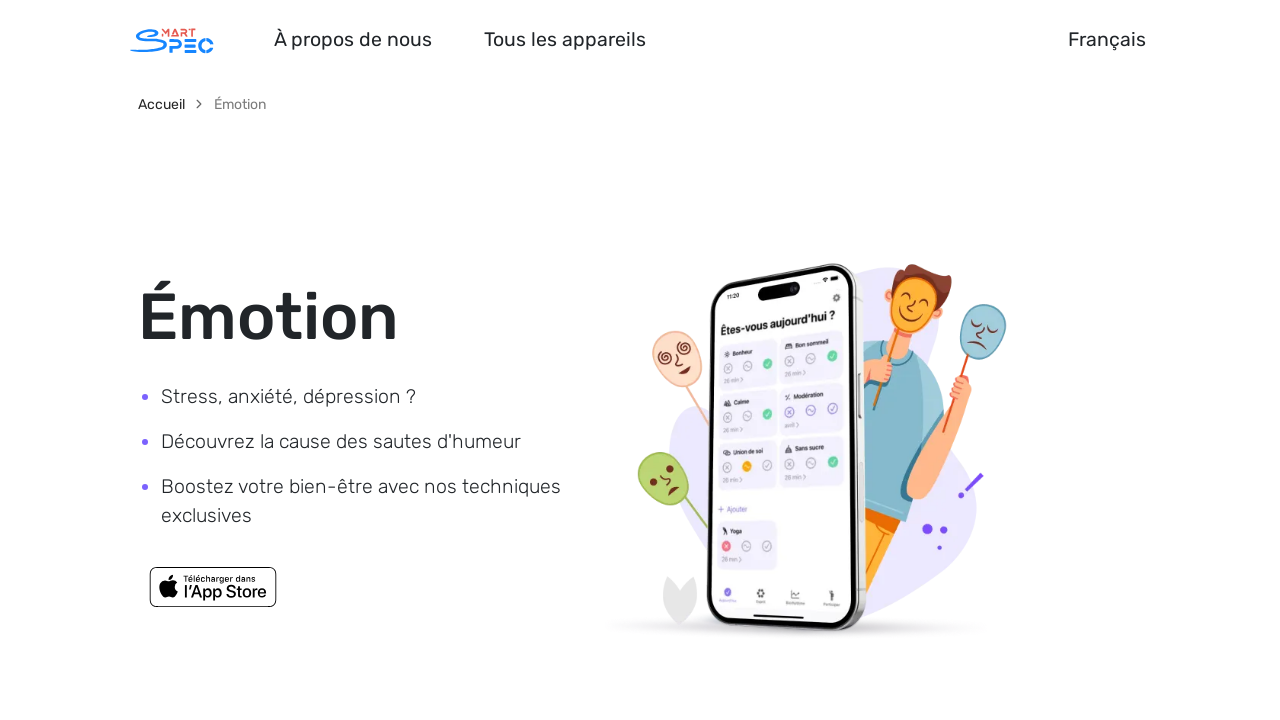

Waited for page load on /fr/emotion
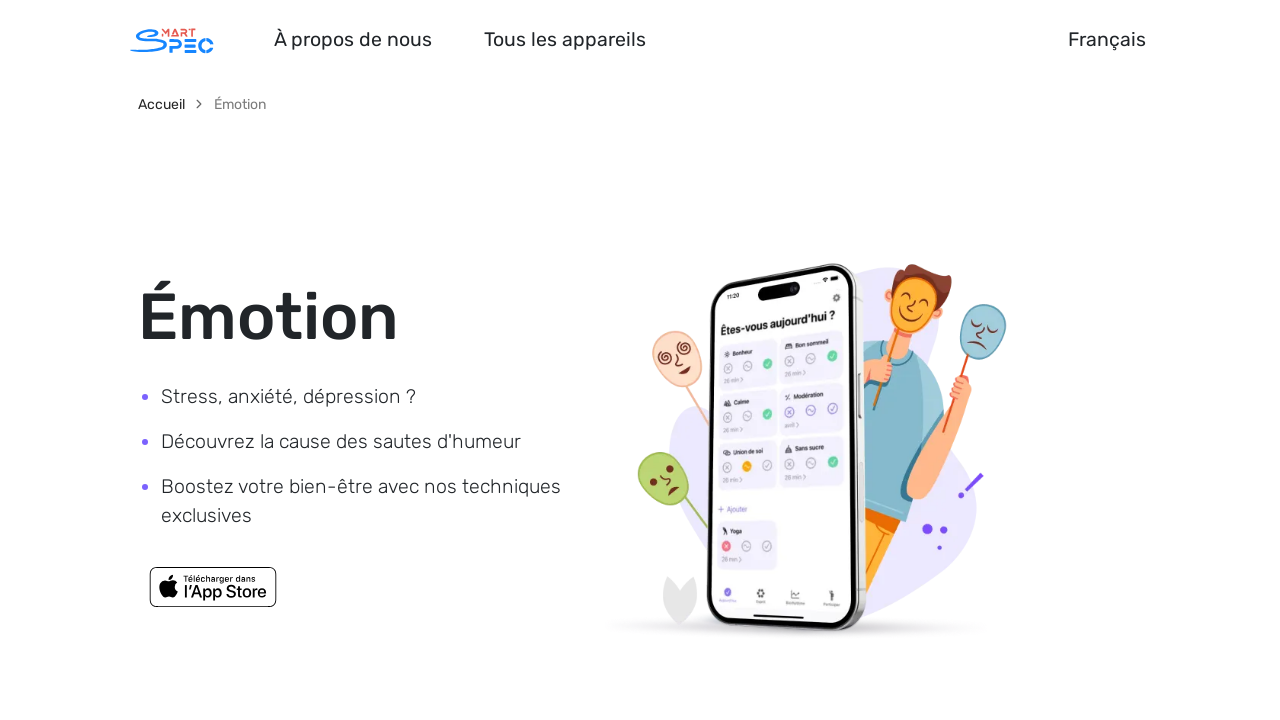

Retrieved meta description tag from /fr/emotion
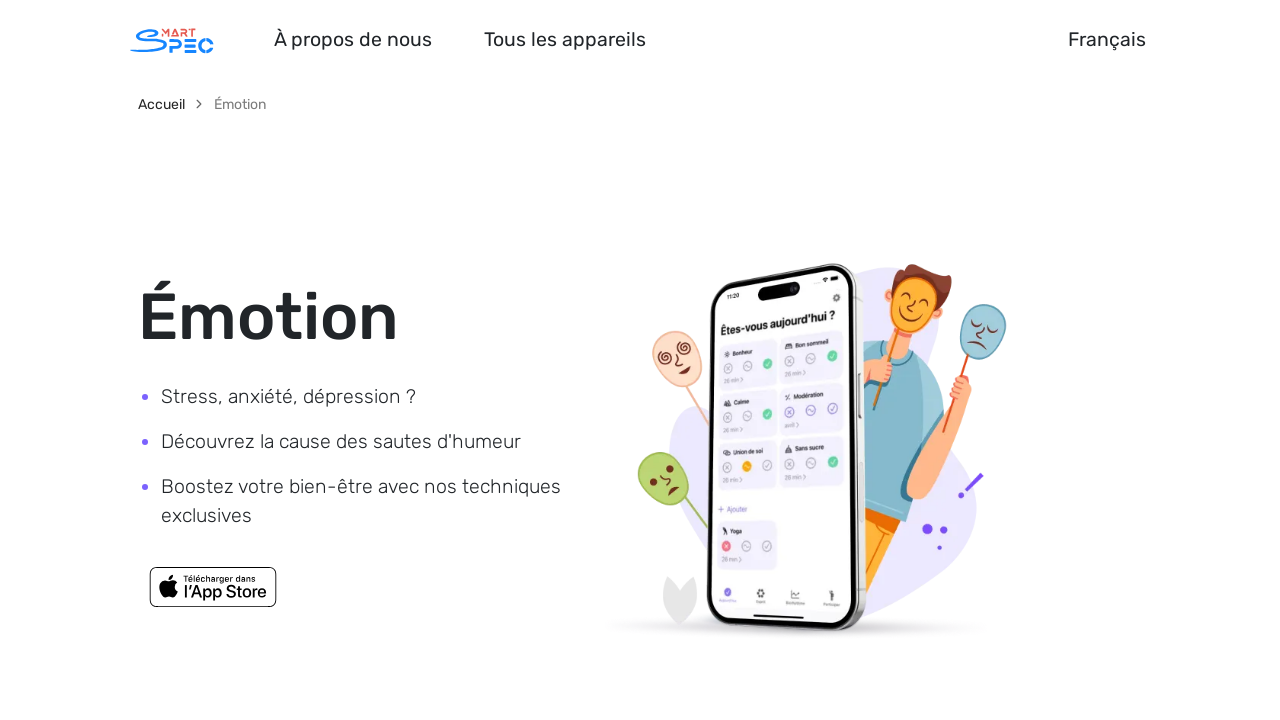

Navigated to French page: /fr/waistline
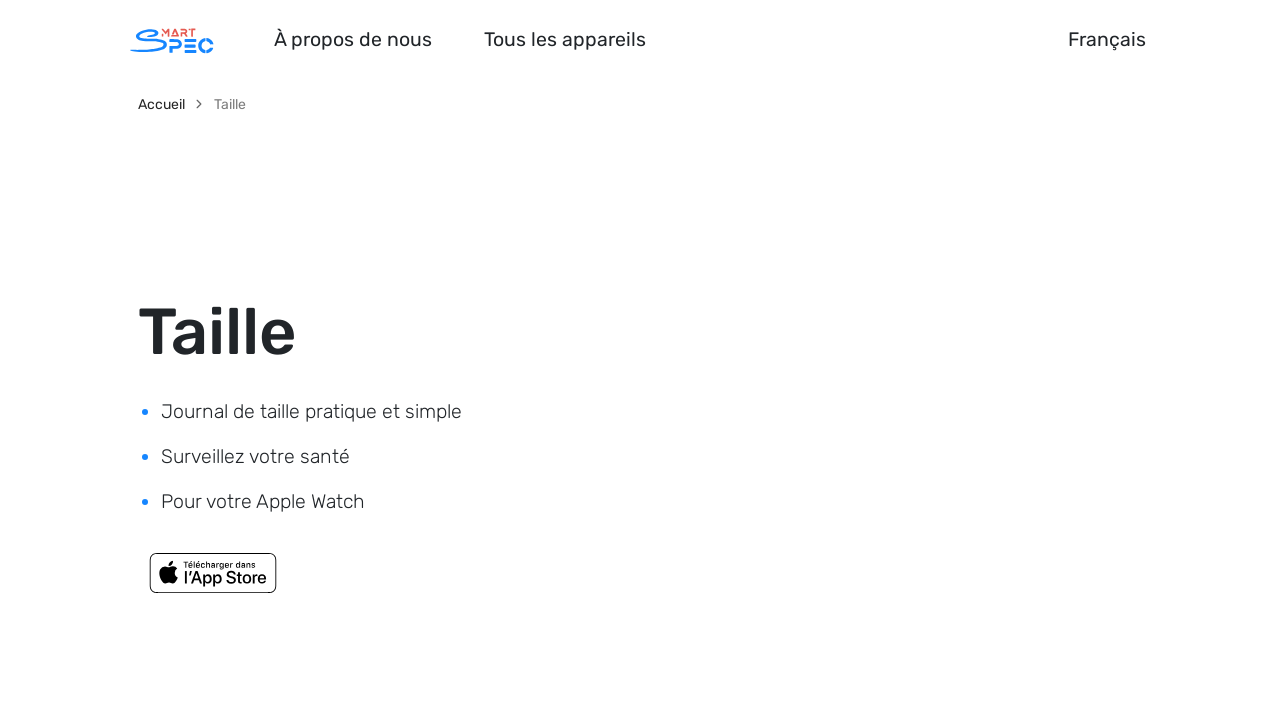

Waited for page load on /fr/waistline
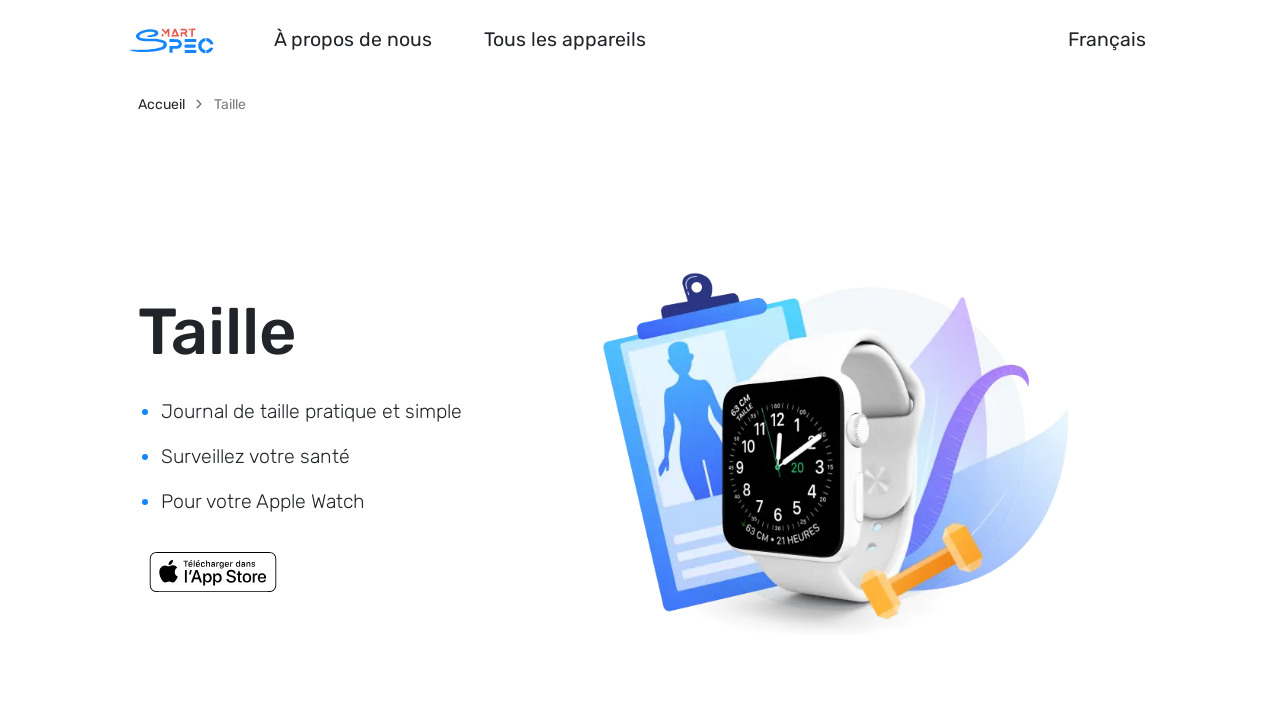

Retrieved meta description tag from /fr/waistline
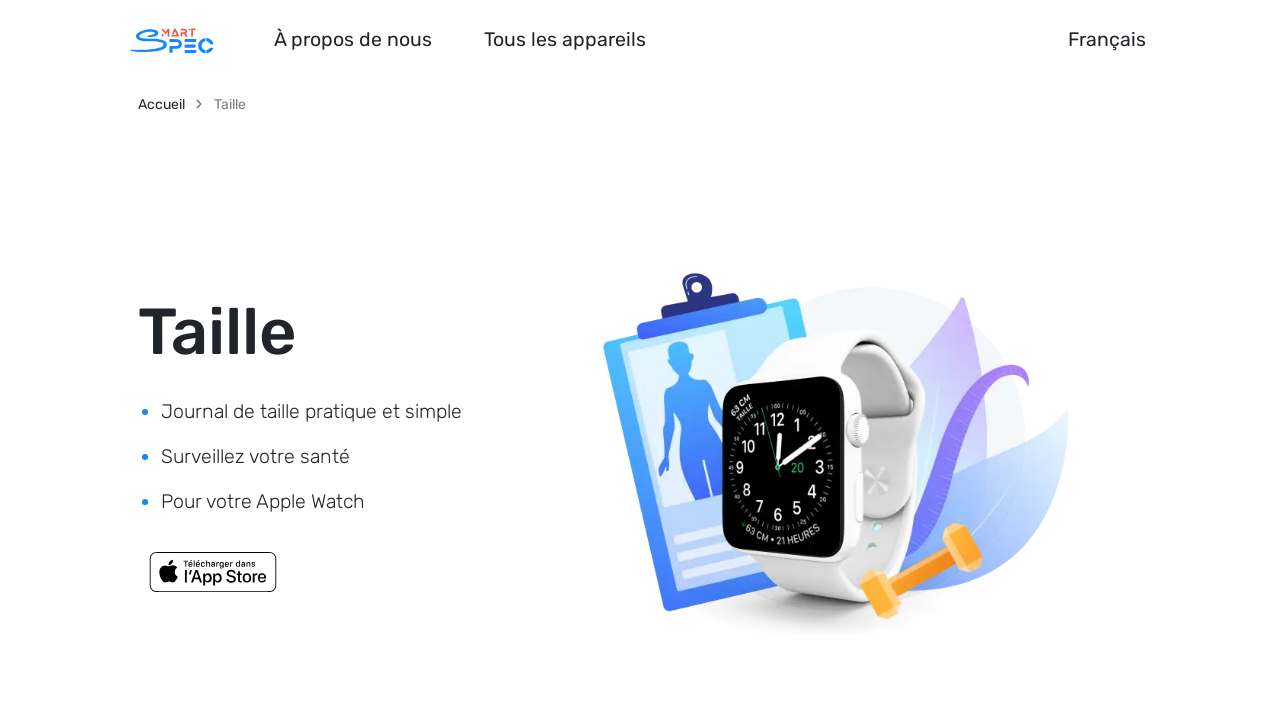

Navigated to French page: /fr/vitamin
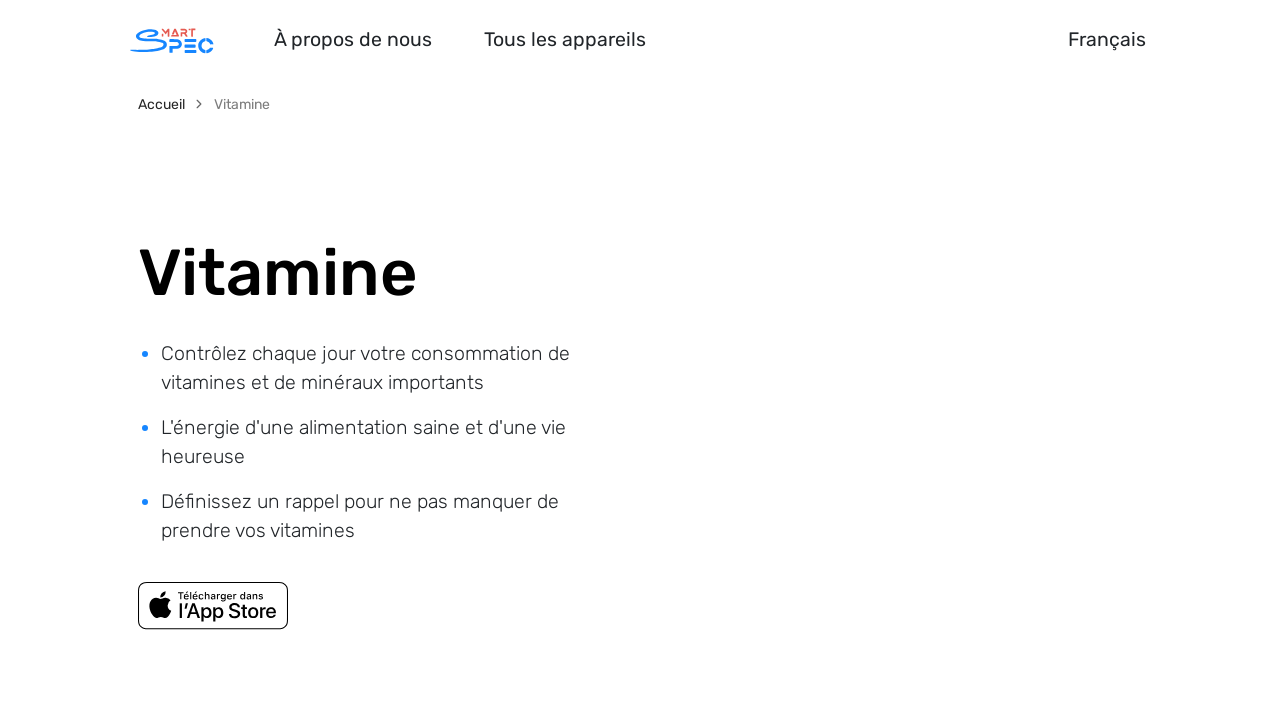

Waited for page load on /fr/vitamin
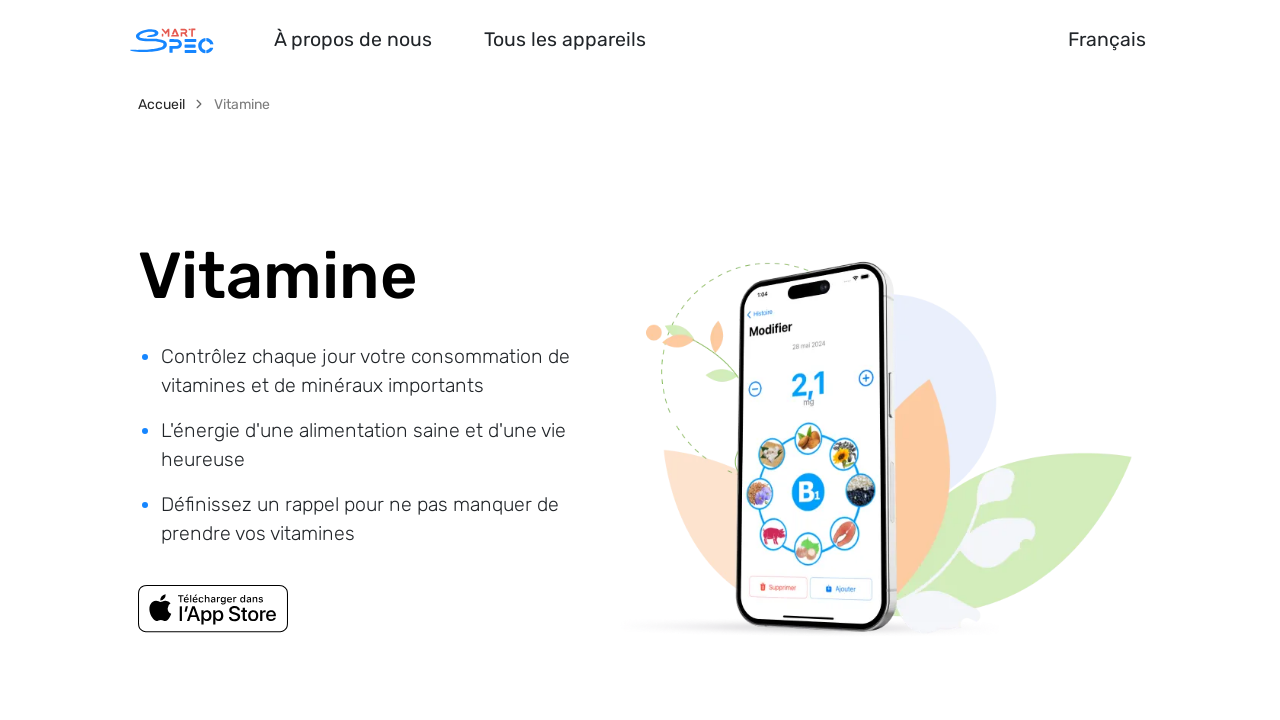

Retrieved meta description tag from /fr/vitamin
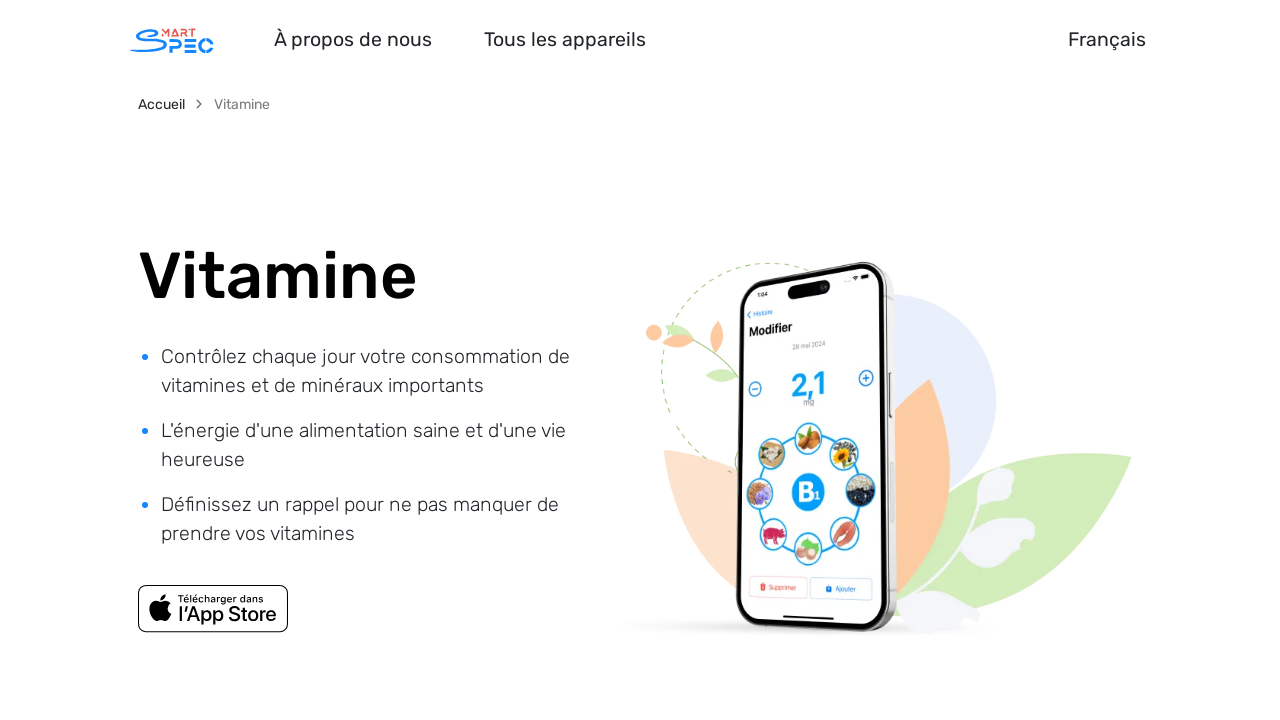

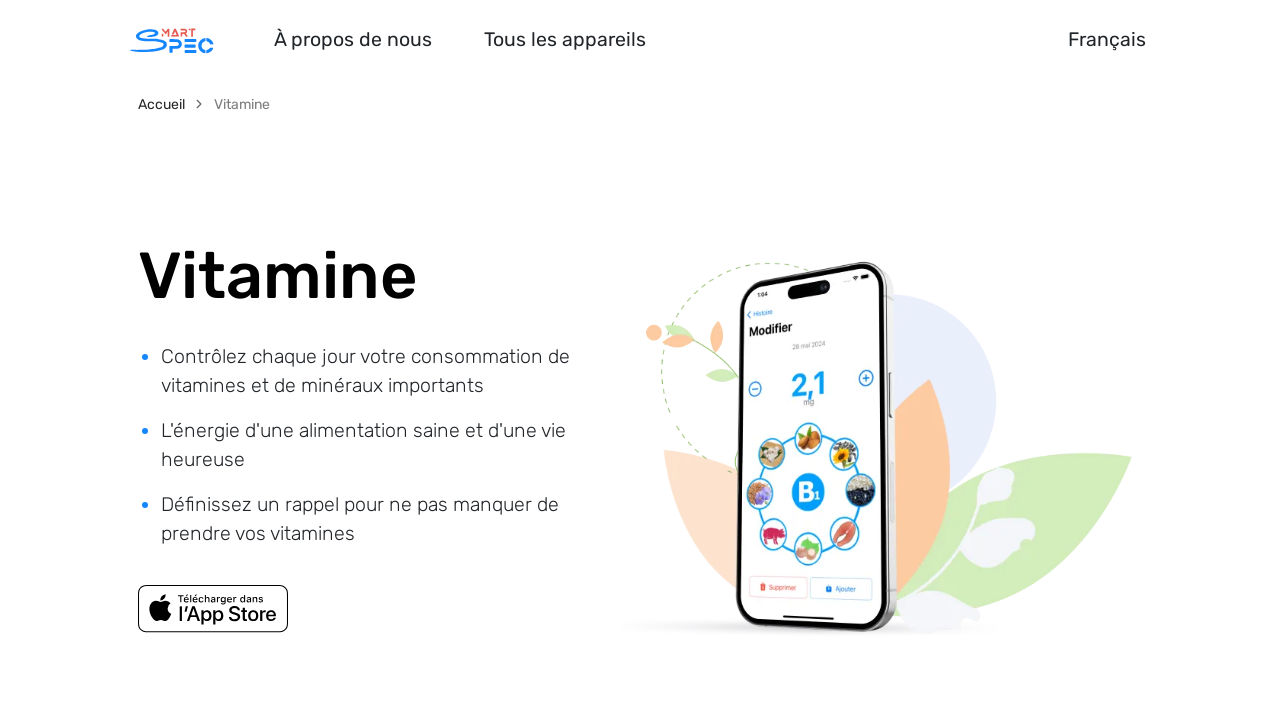